Tests preceding XPath axis by filling the username field

Starting URL: https://opensource-demo.orangehrmlive.com/web/index.php/auth/login

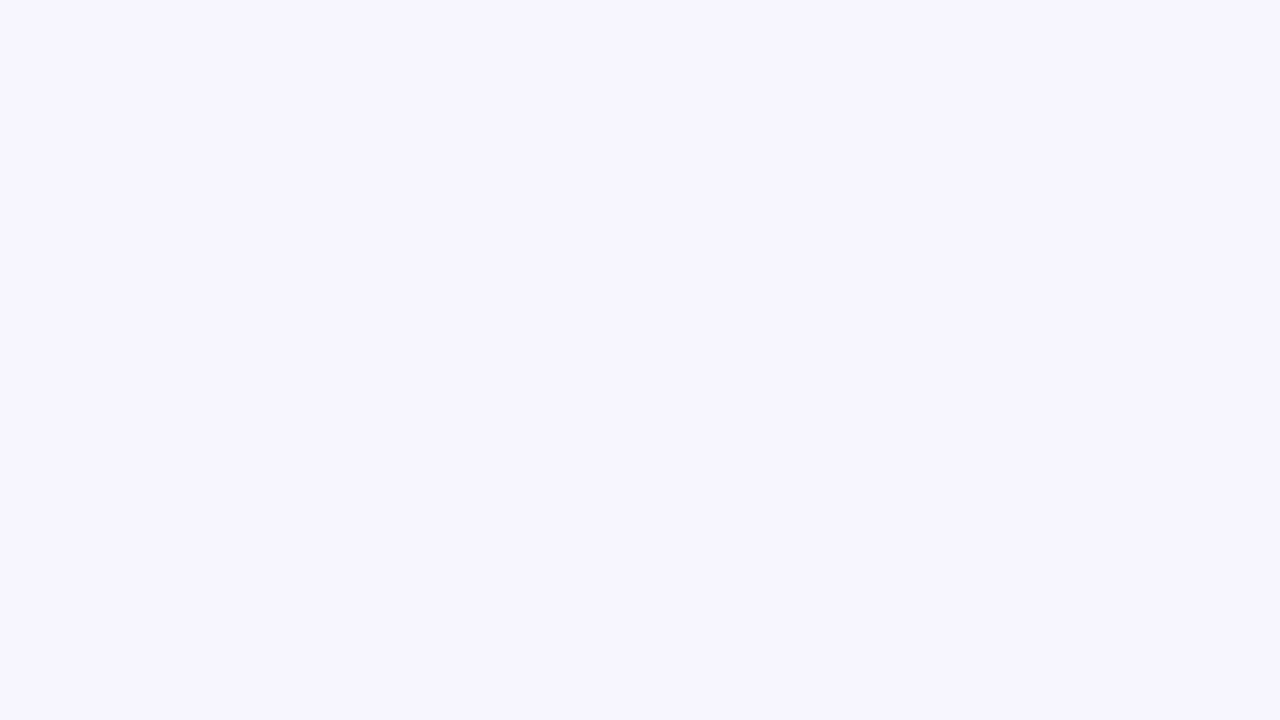

Filled username field with 'preceding' using preceding XPath axis on //*[@name='username']
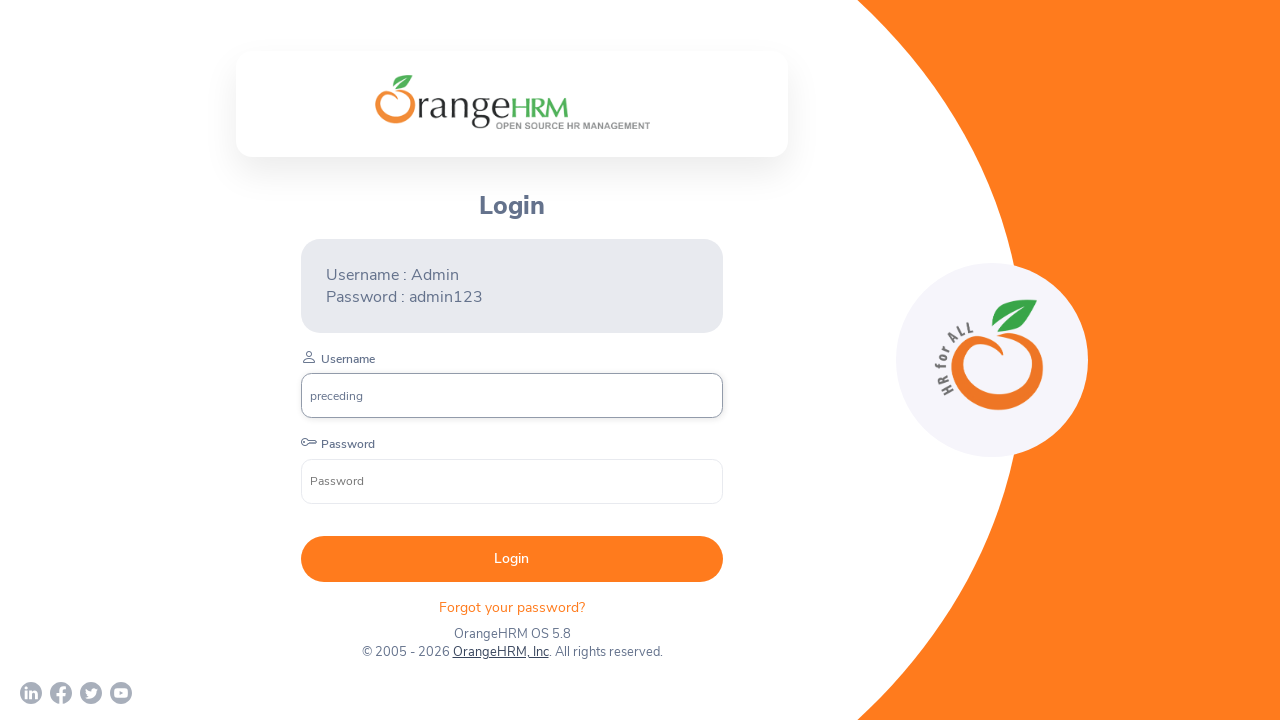

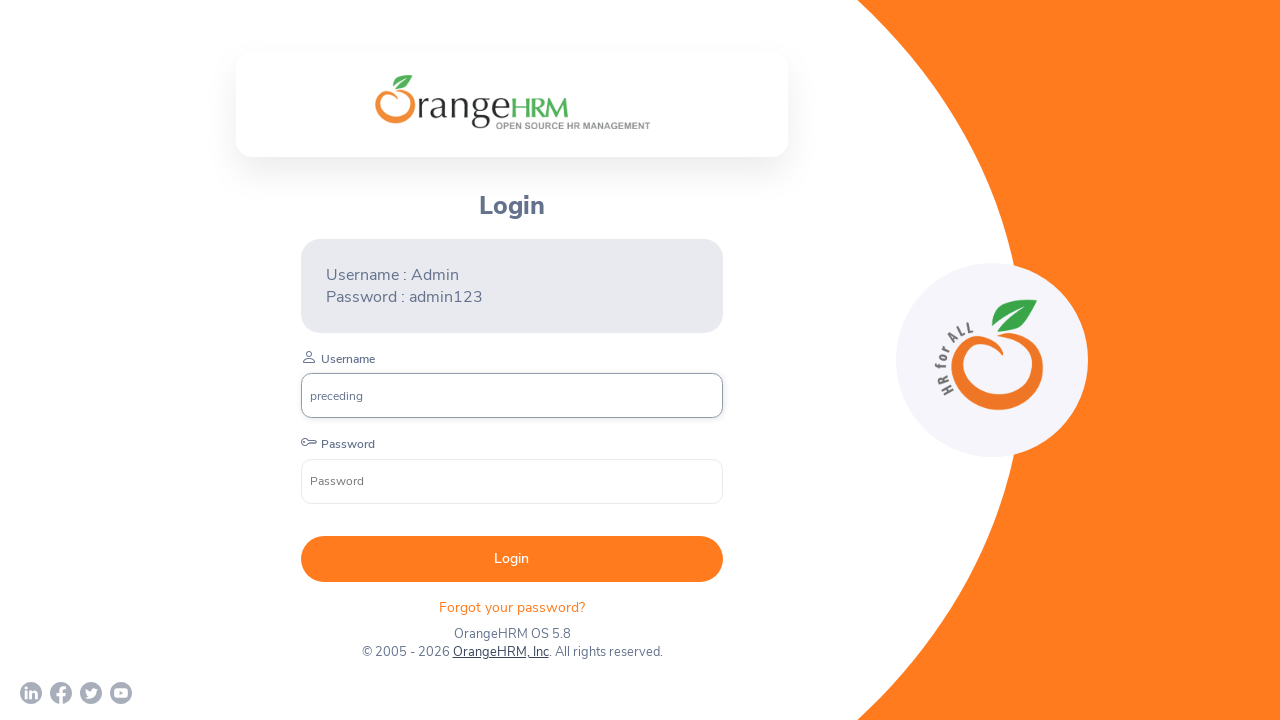